Tests mobile responsive navigation by setting device metrics to mobile dimensions and interacting with the mobile menu toggle and navigation links

Starting URL: https://rahulshettyacademy.com/angularAppdemo/

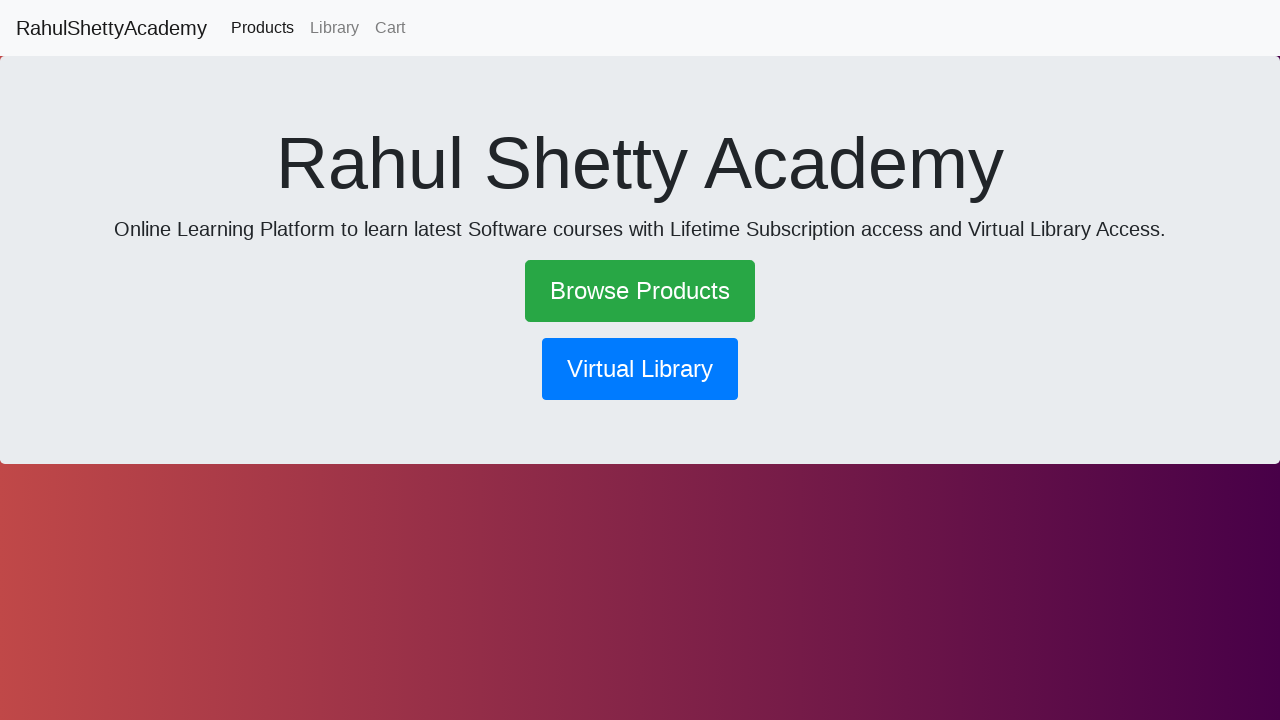

Set viewport to mobile dimensions (400x600)
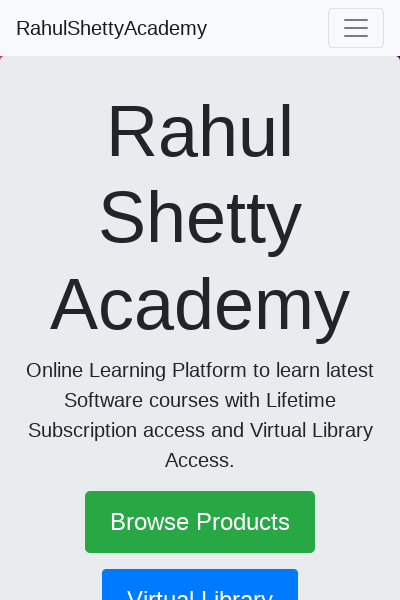

Clicked mobile menu toggle button at (356, 28) on .navbar-toggler-icon
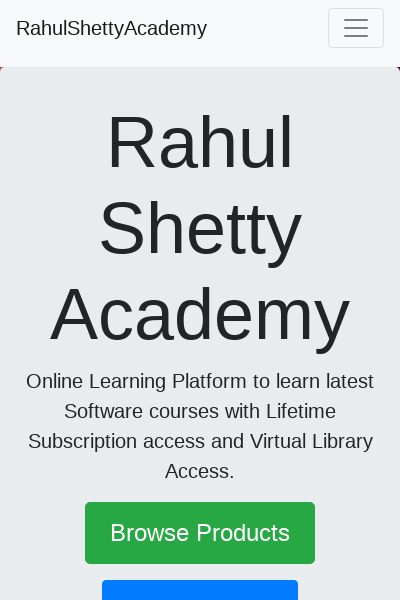

Waited for menu animation to complete (2000ms)
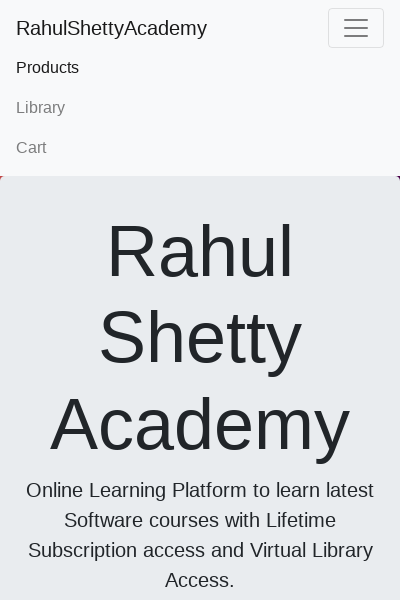

Clicked products navigation link at (200, 68) on a[routerlink*='products']
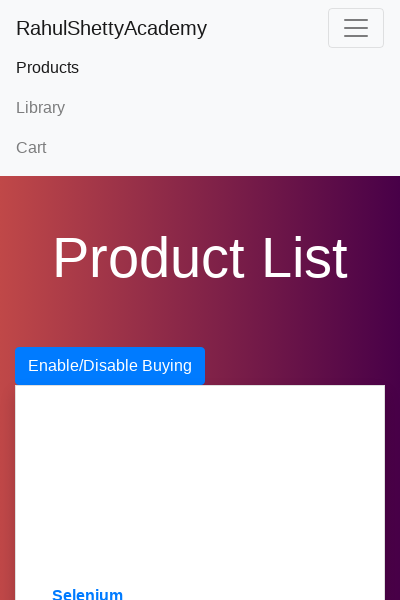

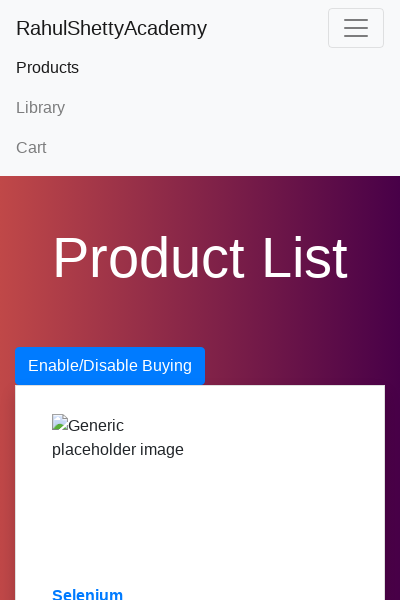